Tests that the Clear completed button displays the correct text when there are completed items

Starting URL: https://demo.playwright.dev/todomvc

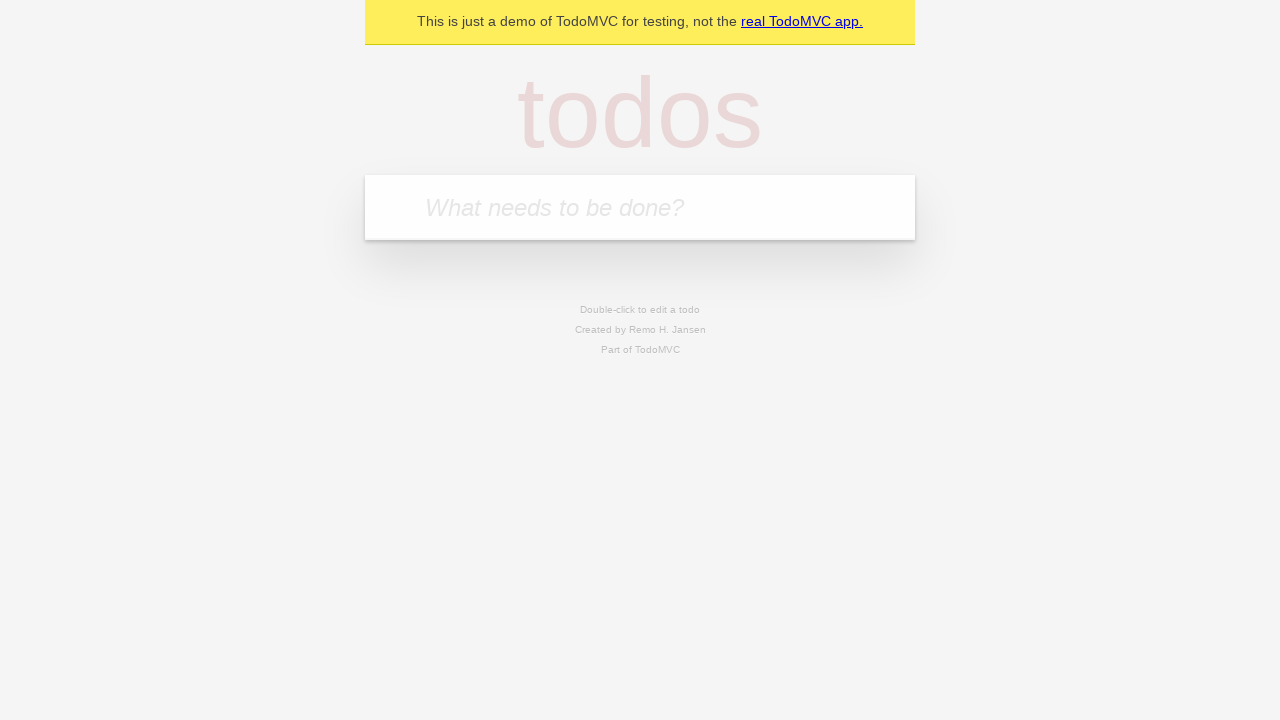

Filled todo input with 'buy some cheese' on internal:attr=[placeholder="What needs to be done?"i]
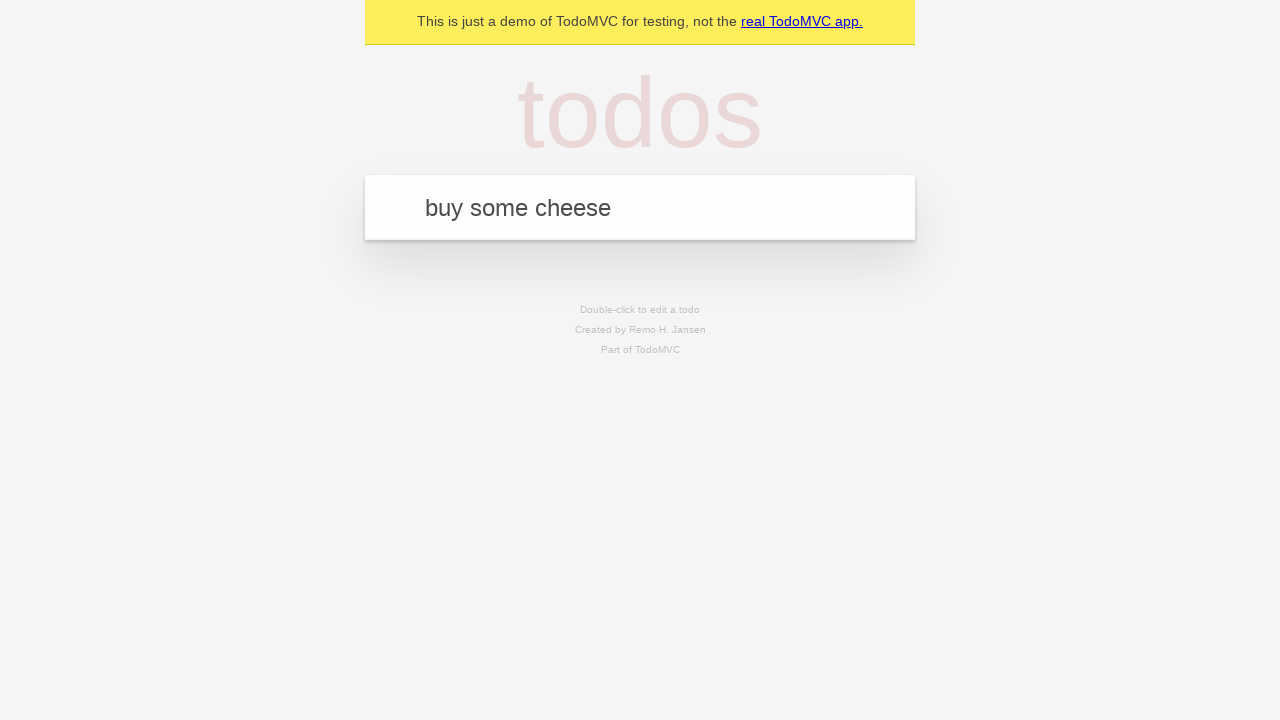

Pressed Enter to add todo 'buy some cheese' on internal:attr=[placeholder="What needs to be done?"i]
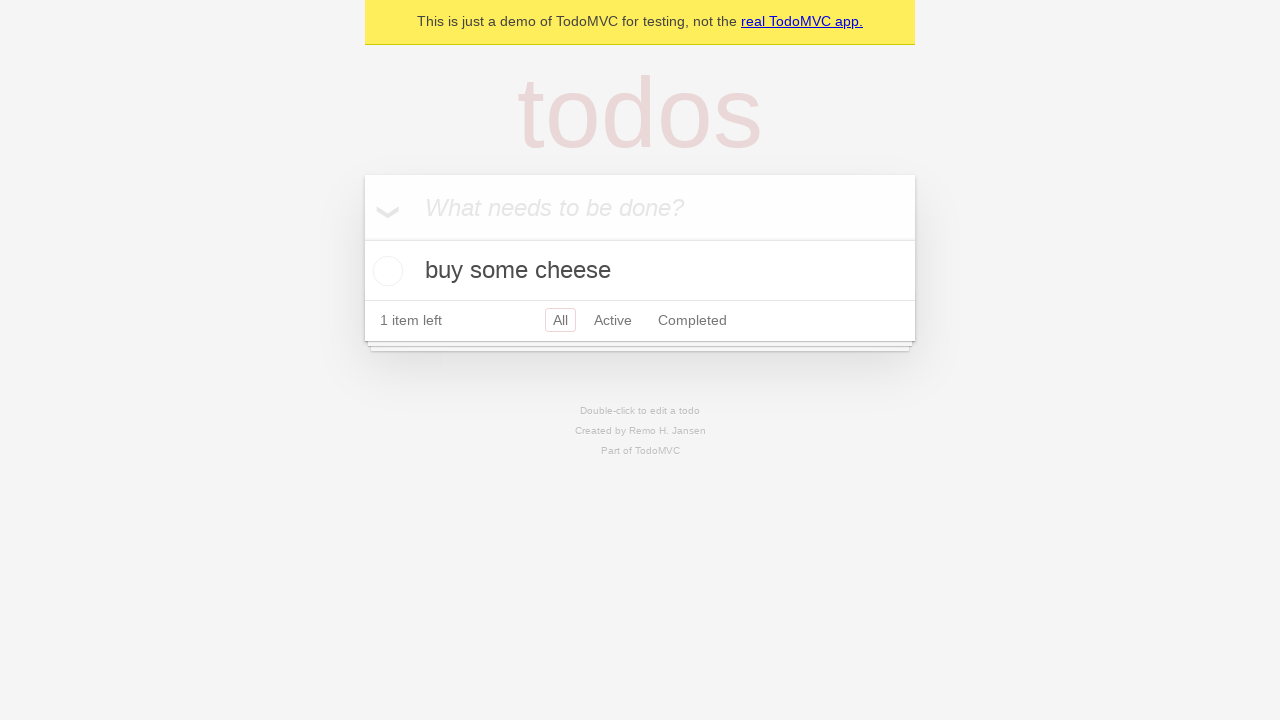

Filled todo input with 'feed the cat' on internal:attr=[placeholder="What needs to be done?"i]
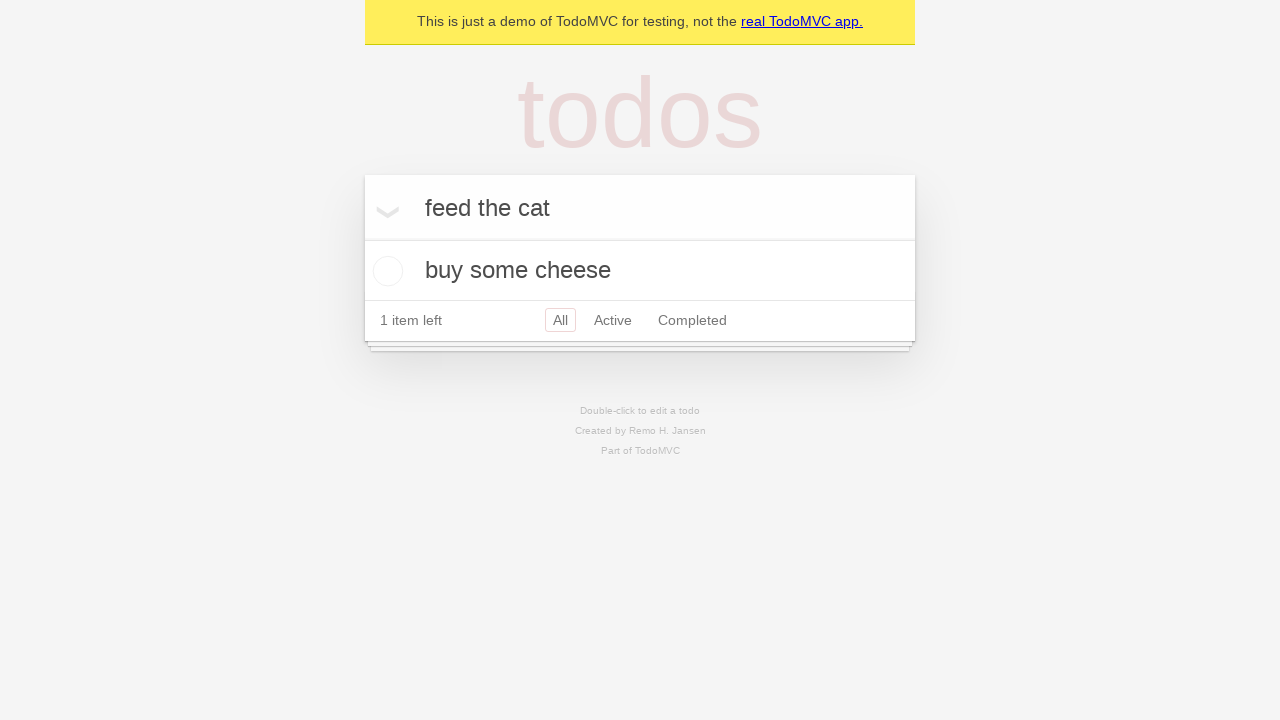

Pressed Enter to add todo 'feed the cat' on internal:attr=[placeholder="What needs to be done?"i]
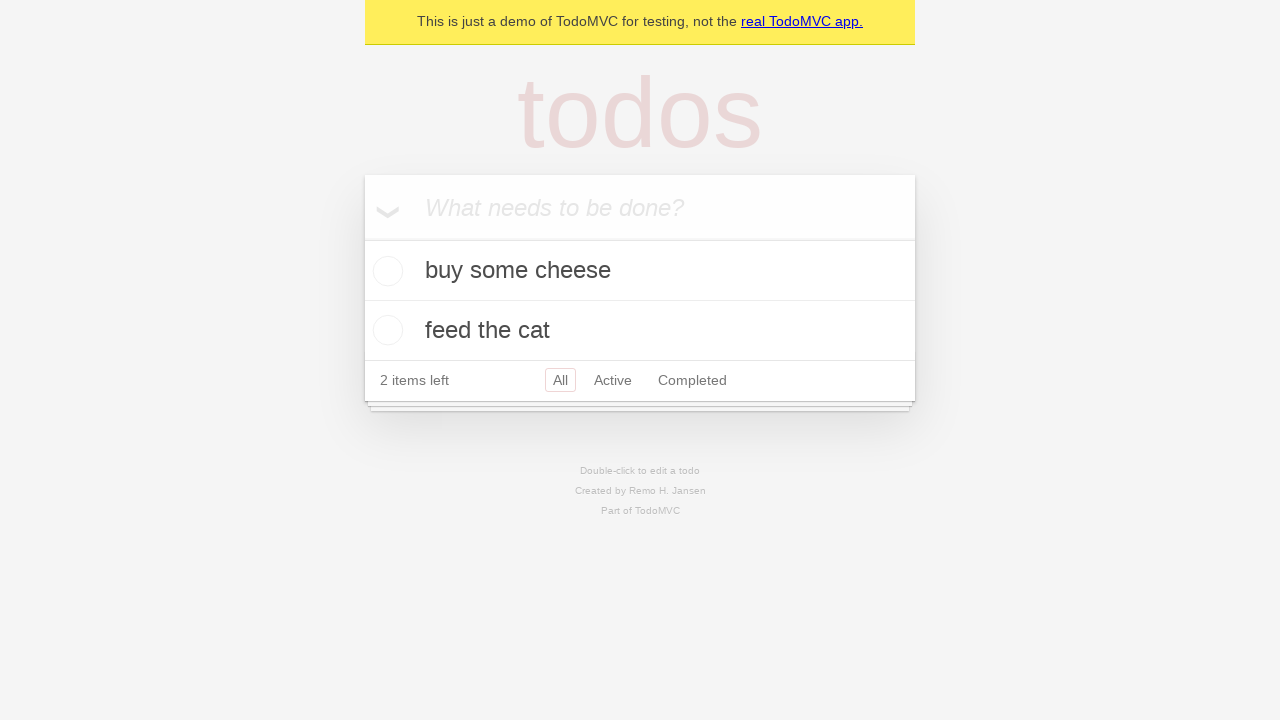

Filled todo input with 'book a doctors appointment' on internal:attr=[placeholder="What needs to be done?"i]
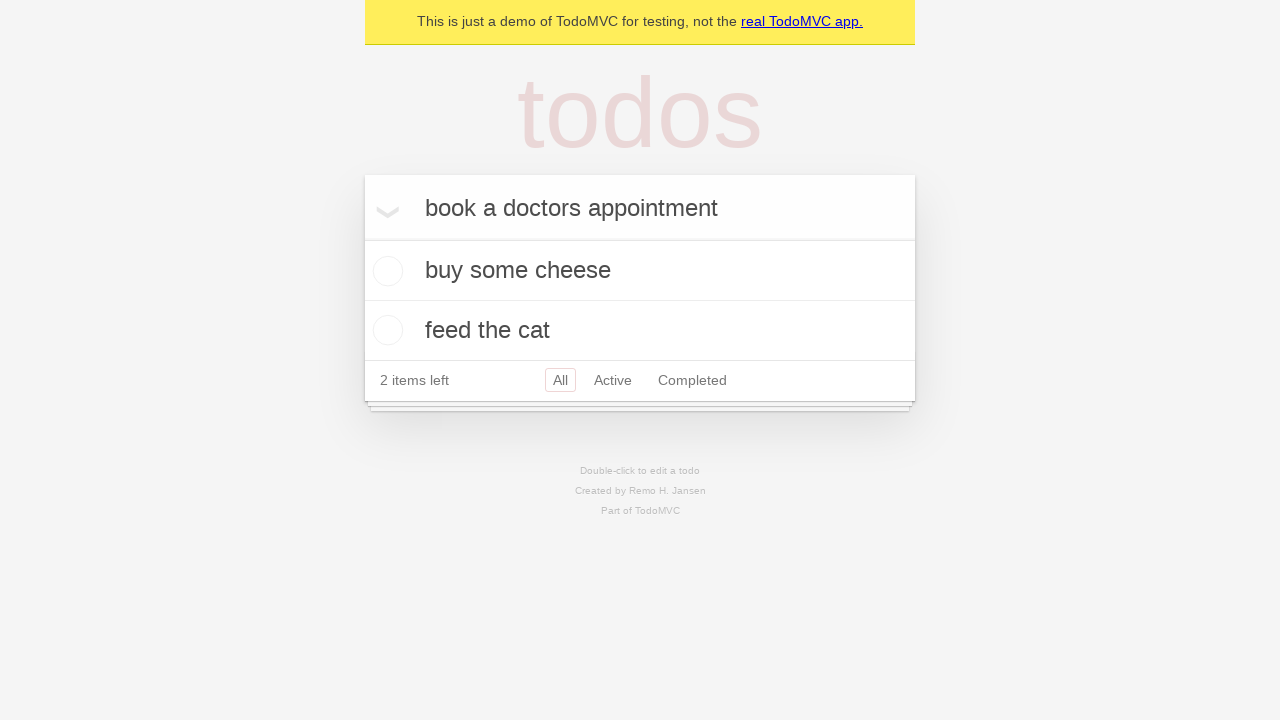

Pressed Enter to add todo 'book a doctors appointment' on internal:attr=[placeholder="What needs to be done?"i]
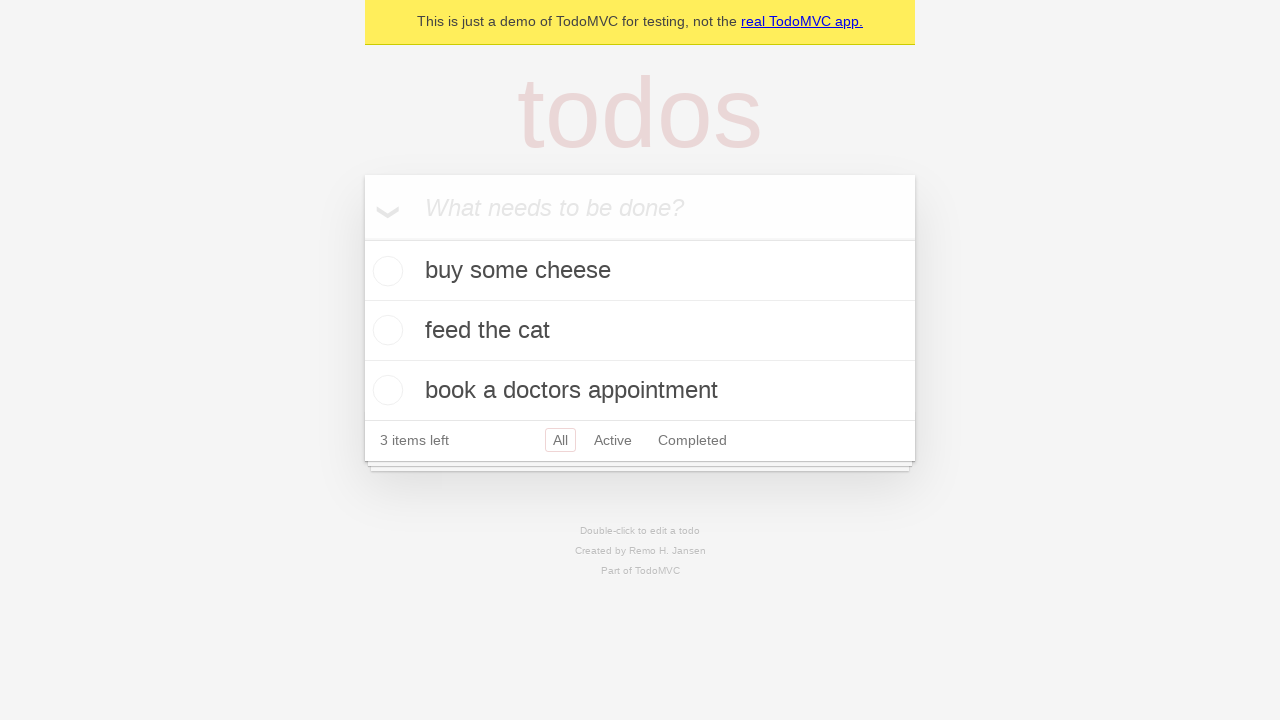

Checked the first todo item as completed at (385, 271) on .todo-list li .toggle >> nth=0
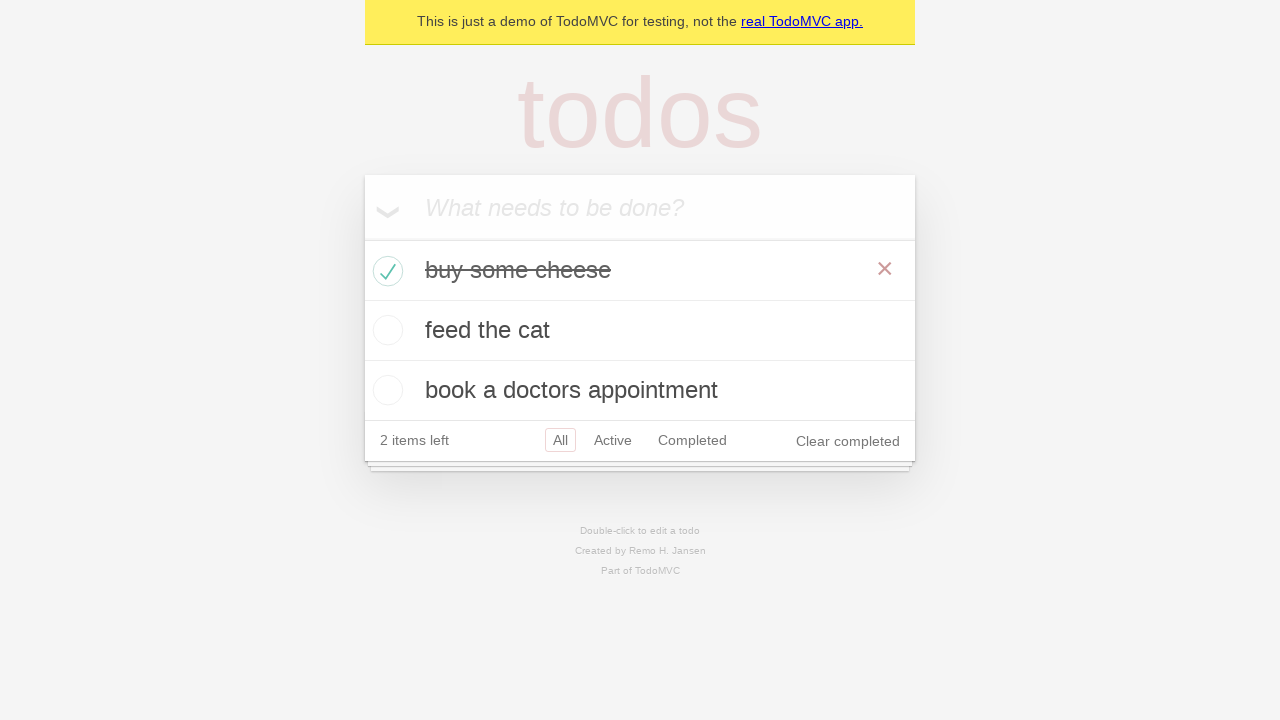

Clear completed button became visible
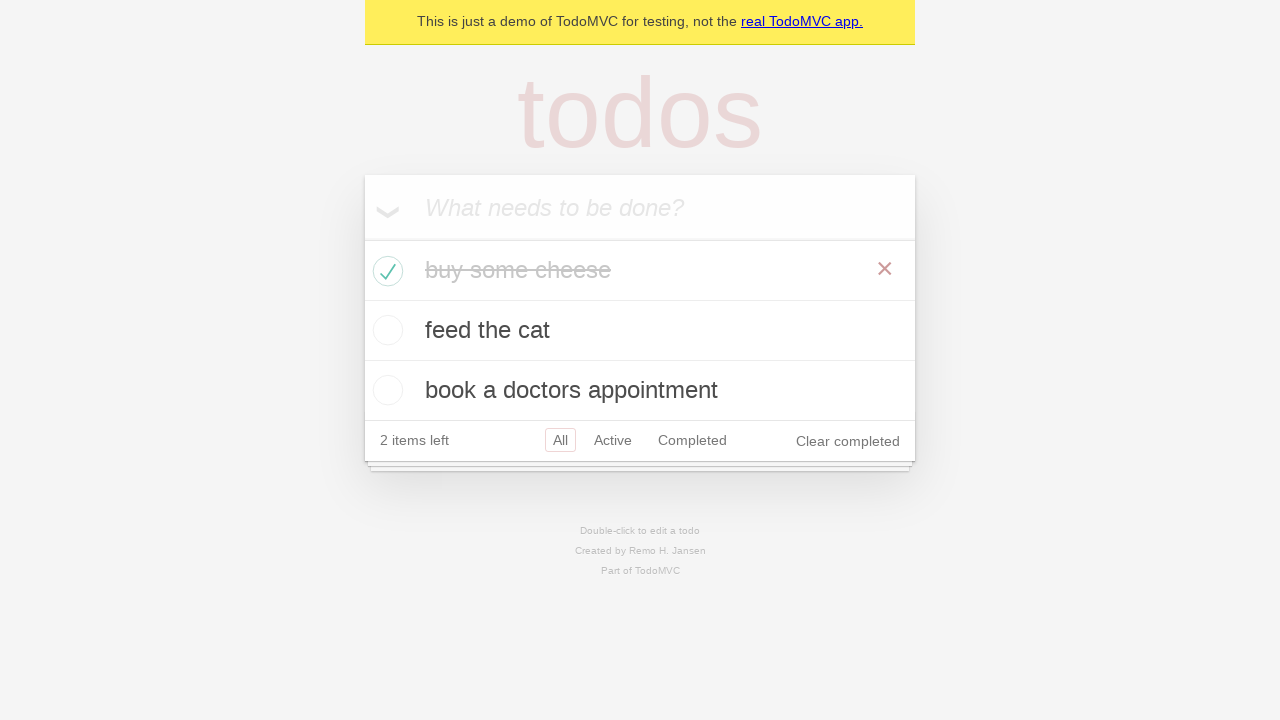

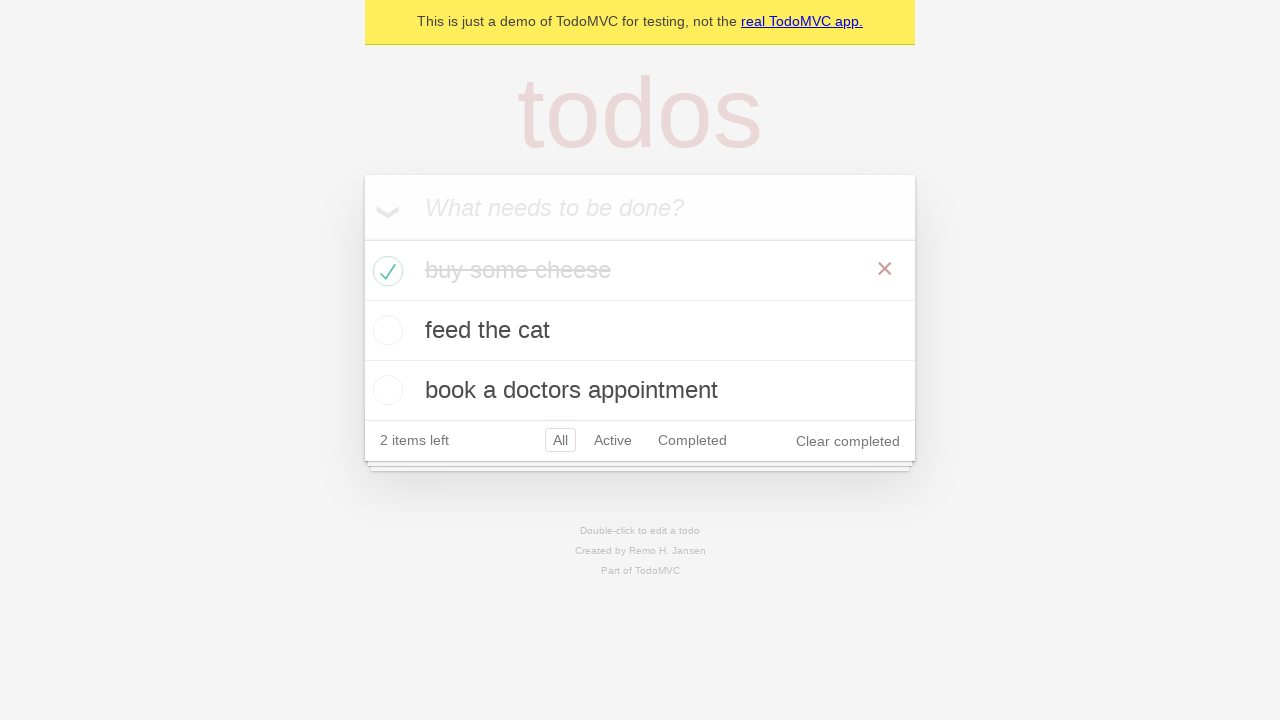